Tests a login practice page by attempting login with invalid credentials, navigating to forgot password flow to reset password, then returning to login with valid credentials. Demonstrates various locator strategies including ID, name, class, CSS selectors, and XPath.

Starting URL: https://rahulshettyacademy.com/locatorspractice/

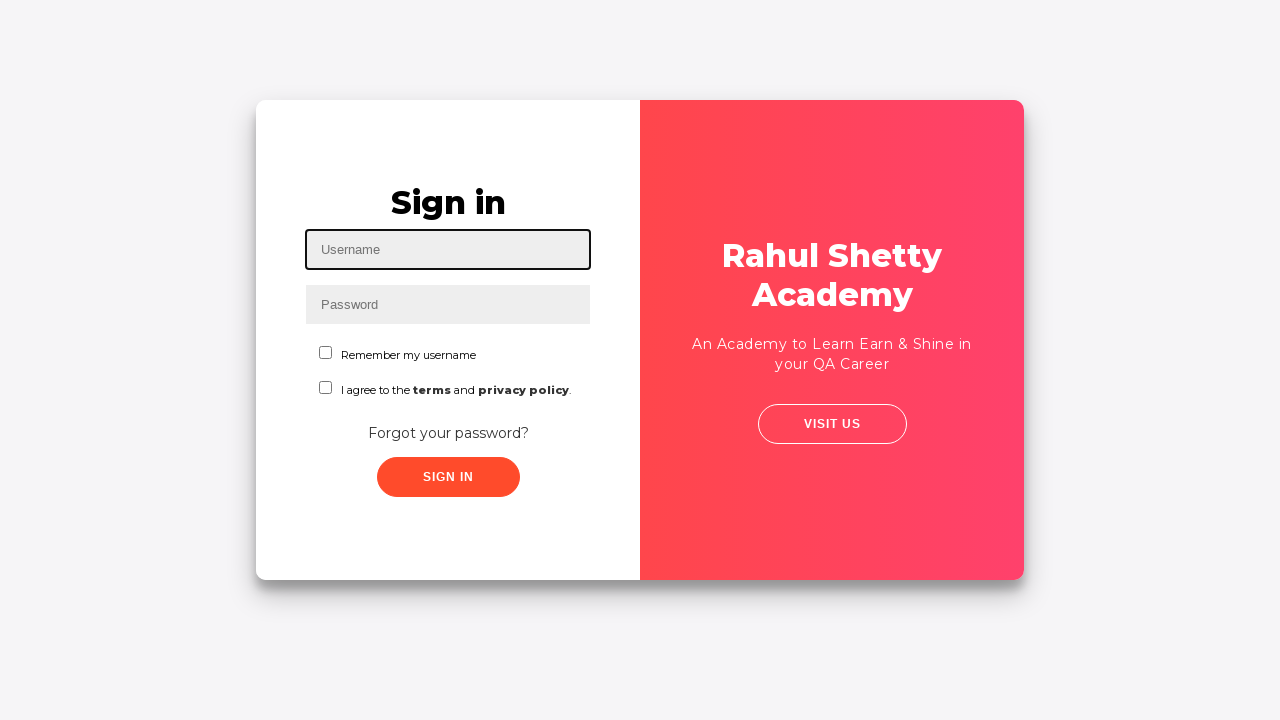

Filled username field with 'Mihai' on #inputUsername
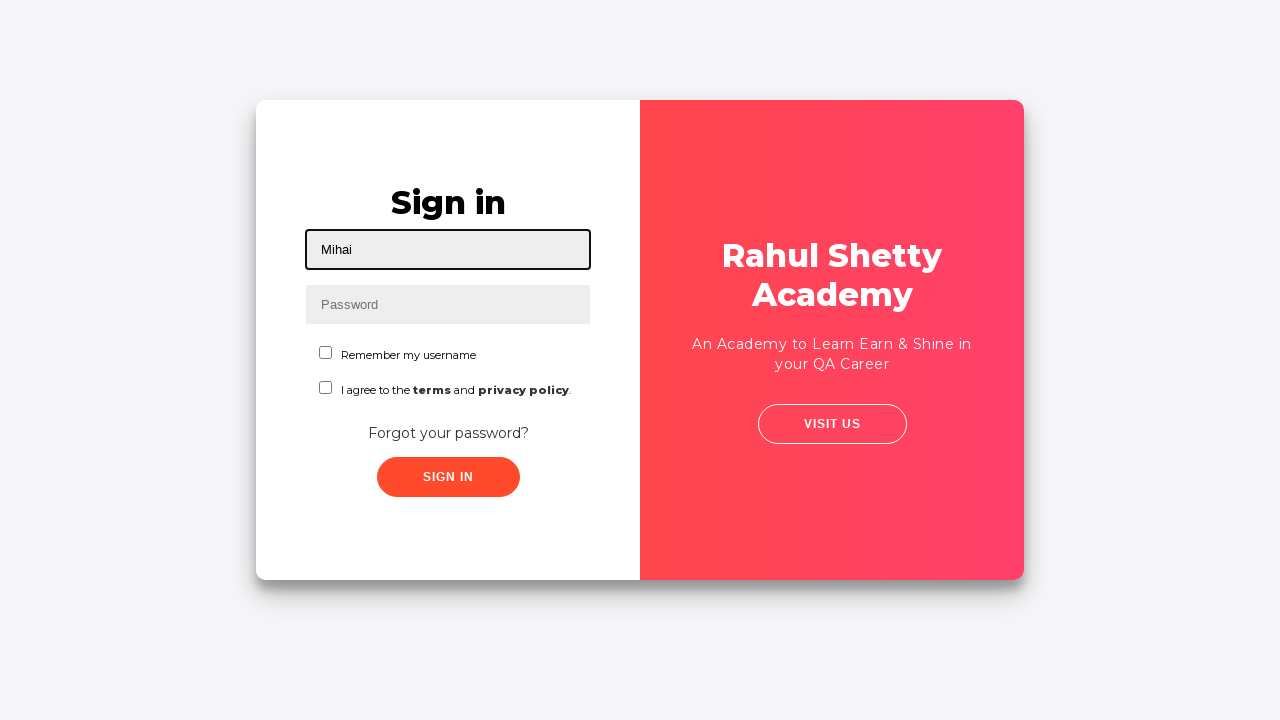

Filled password field with 'mihai' on input[name='inputPassword']
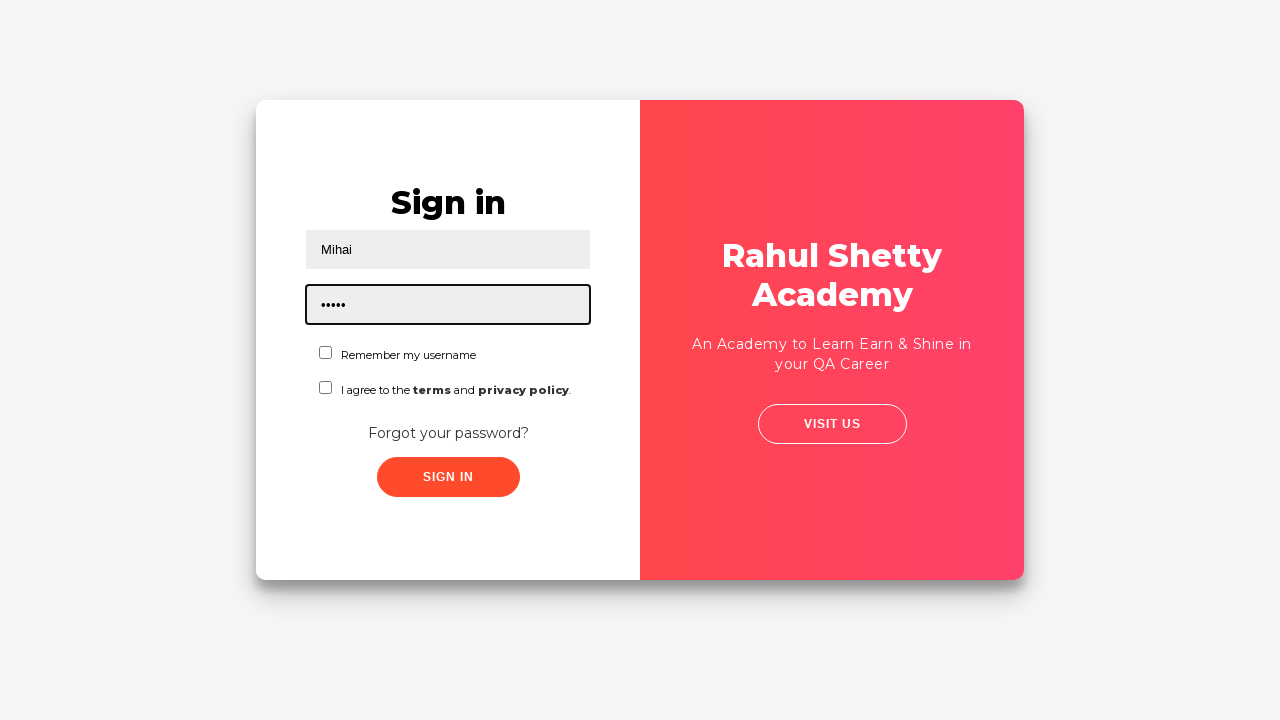

Clicked sign in button with invalid credentials at (448, 477) on .signInBtn
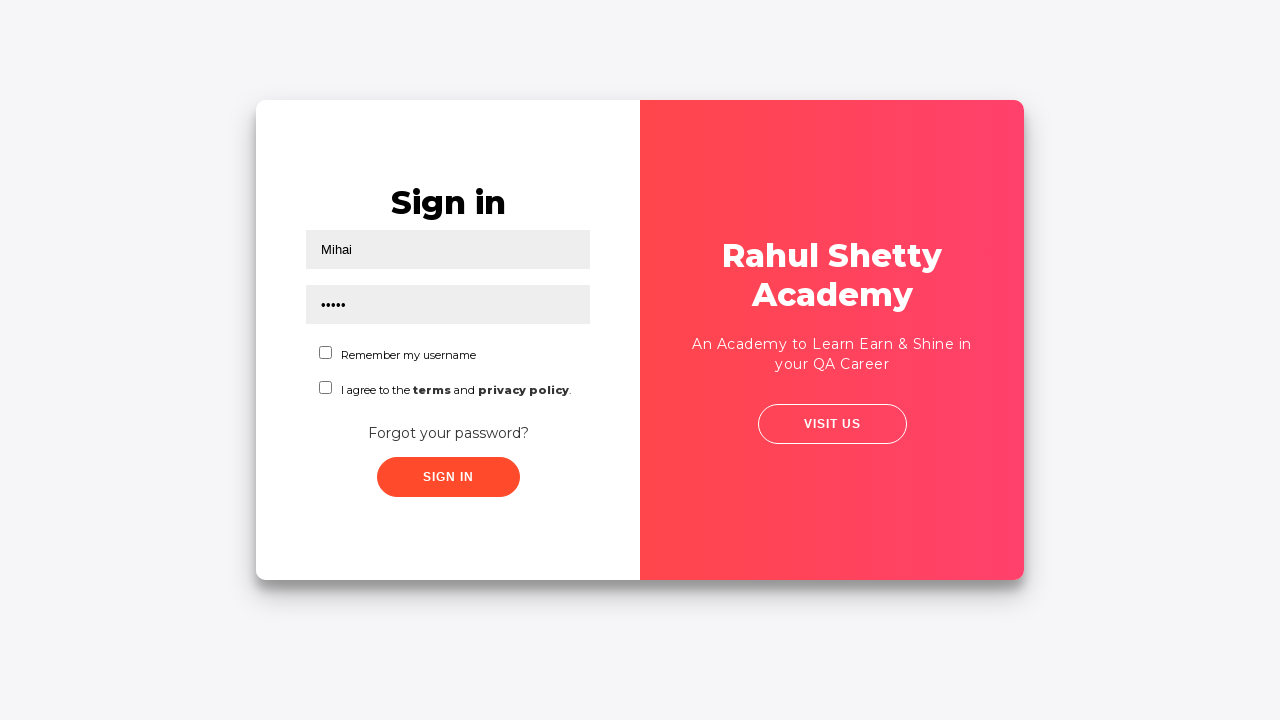

Error message appeared after invalid login attempt
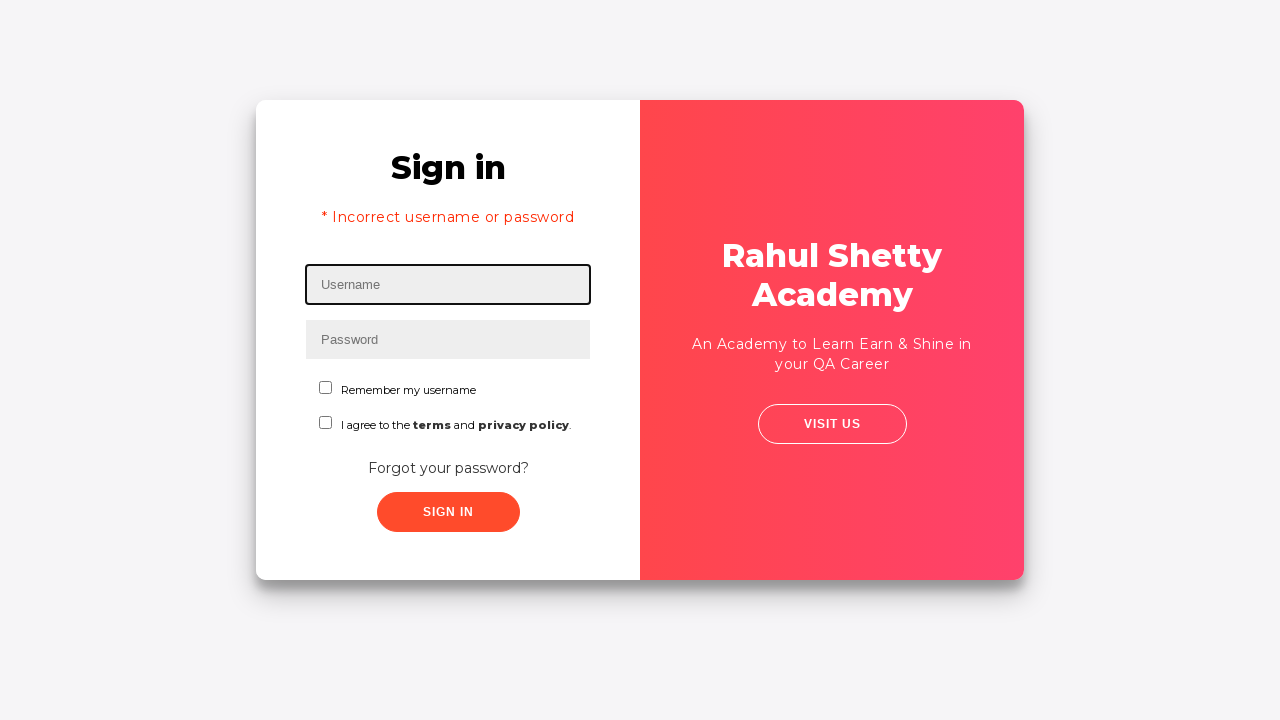

Clicked 'Forgot your password?' link at (448, 468) on text=Forgot your password?
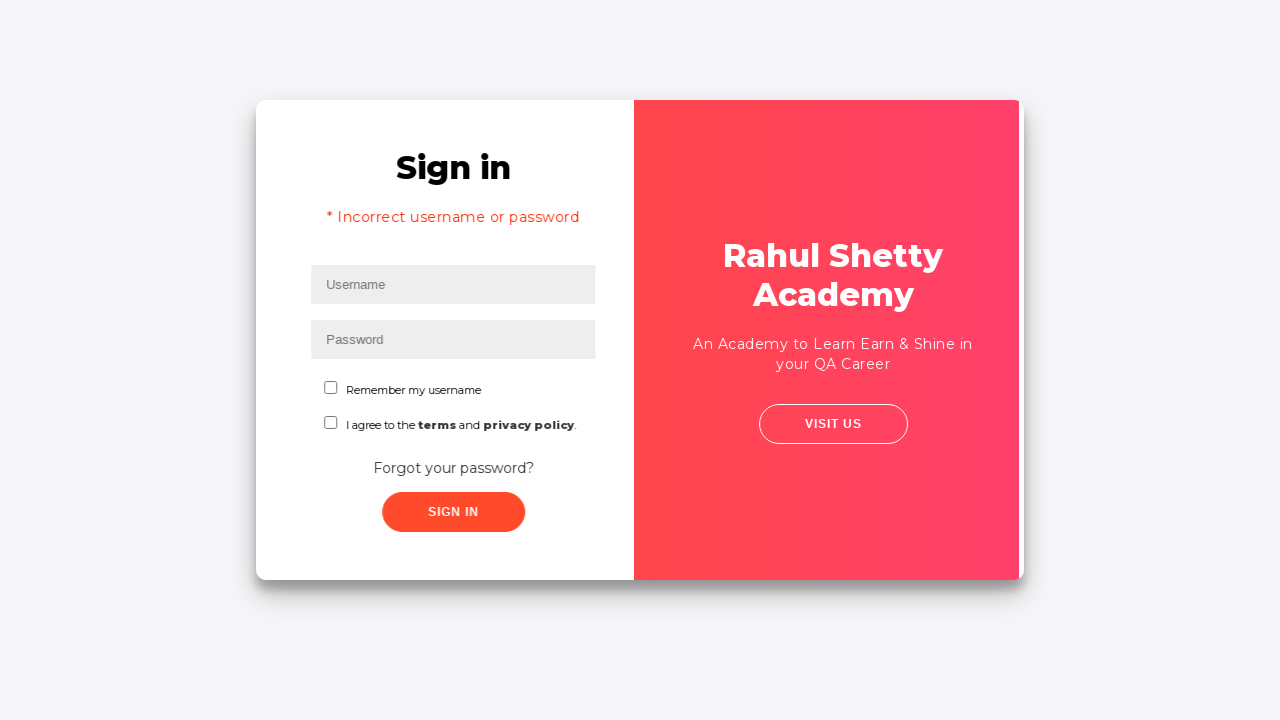

Forgot password form loaded
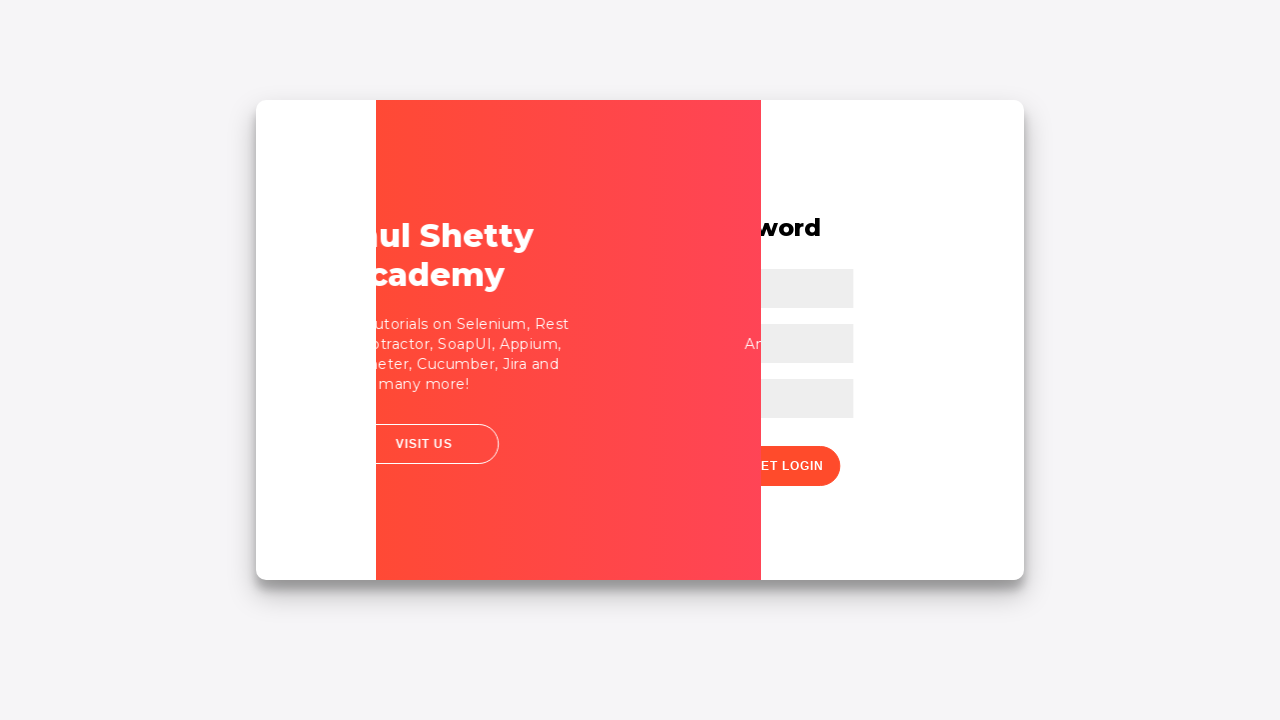

Filled name field in forgot password form with 'Mihai' on input[placeholder='Name']
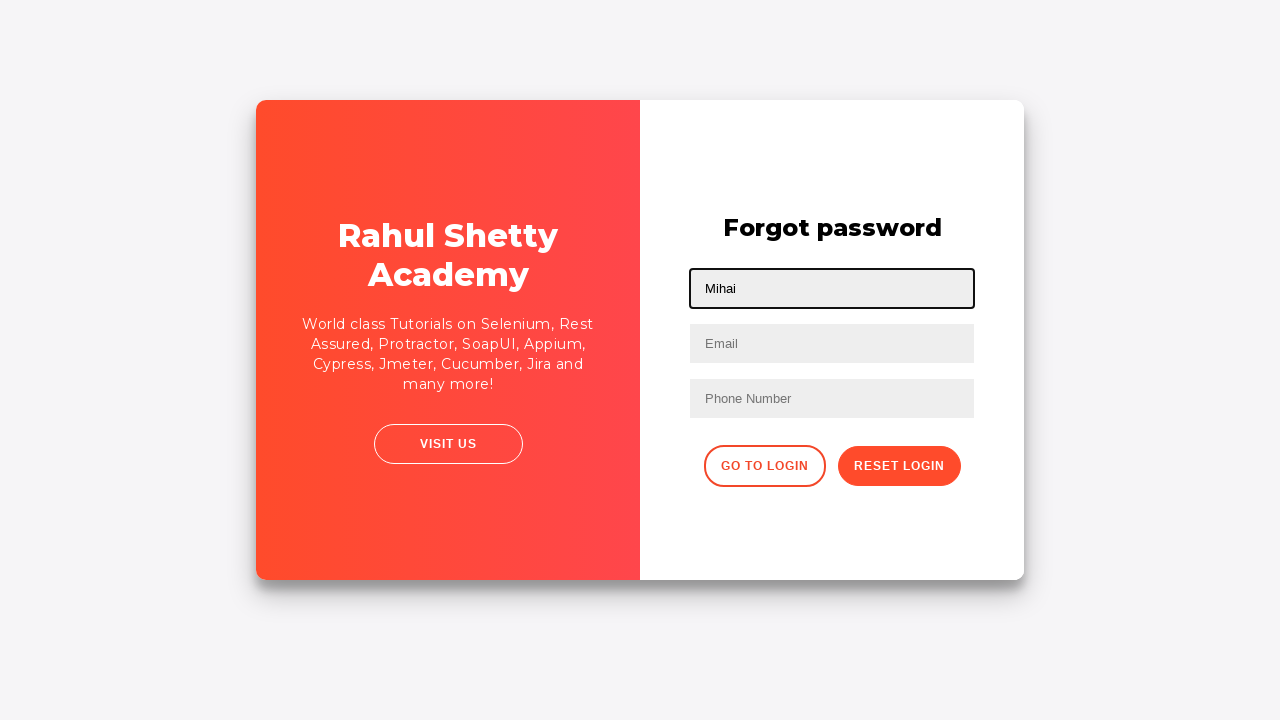

Filled email field with 'mihai@example.com' on input[placeholder='Email']
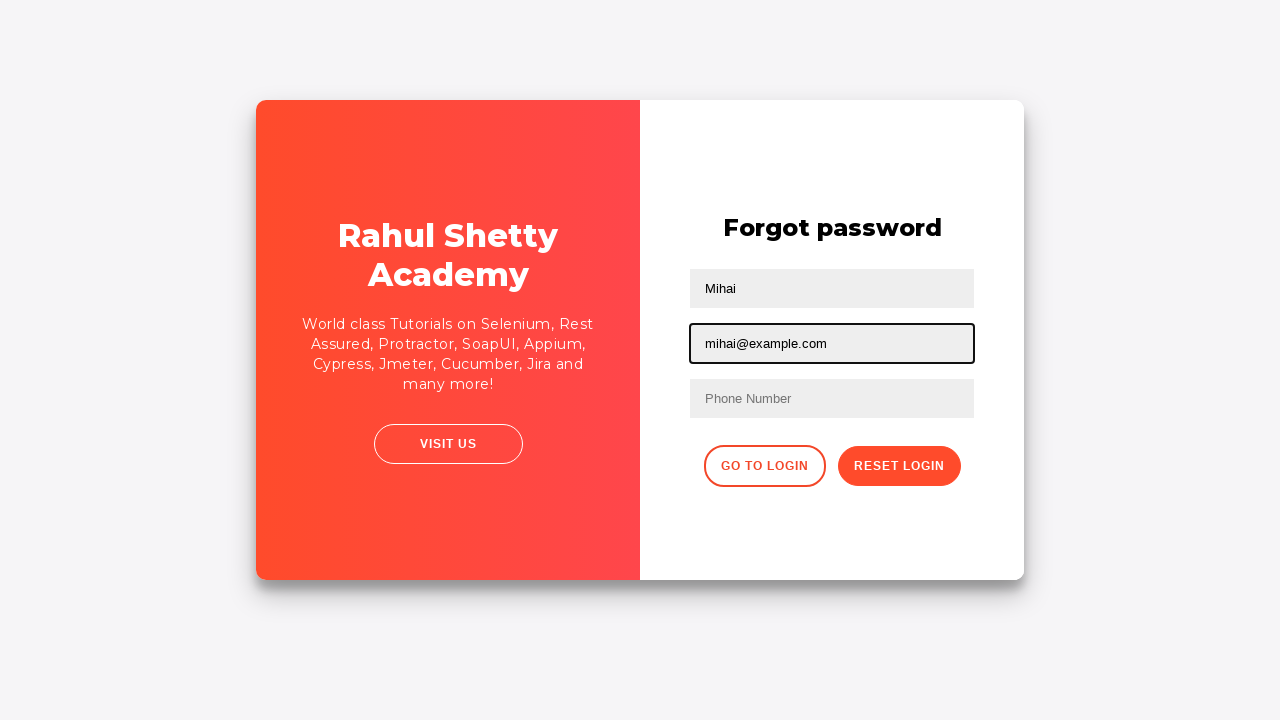

Cleared the second text input field on input[type='text'] >> nth=1
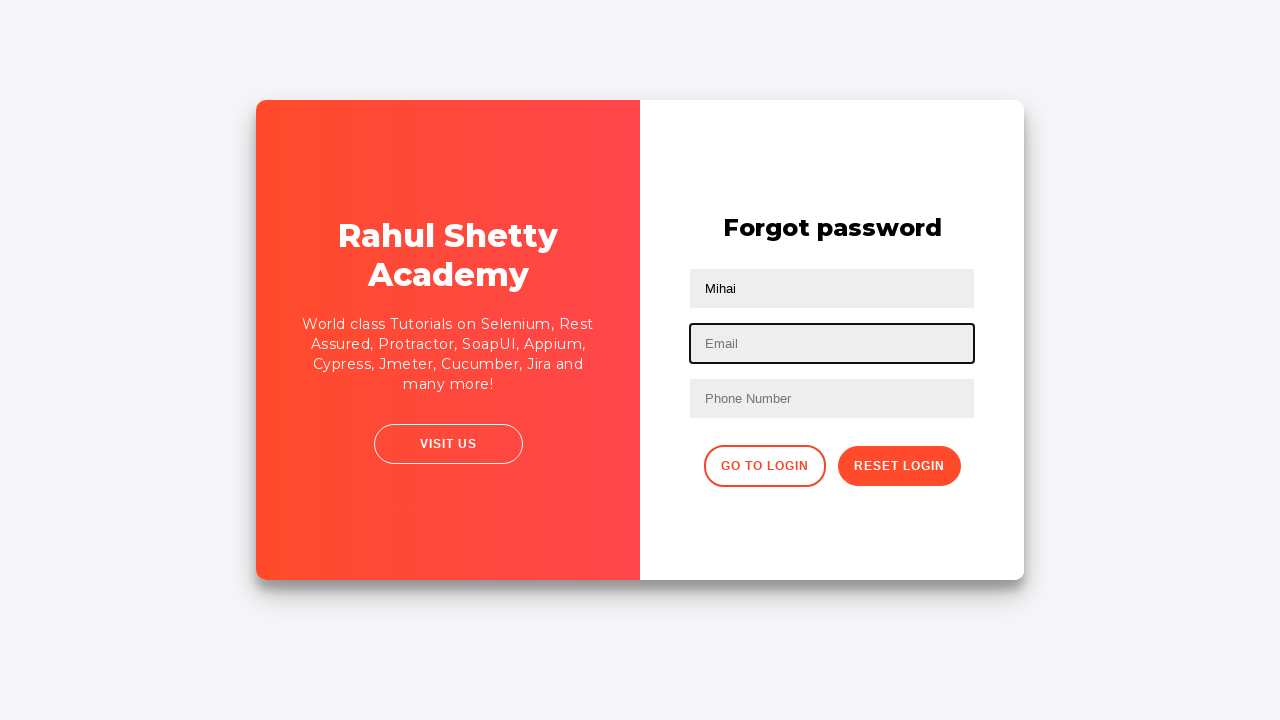

Filled email field again with 'mihai@example.com' on input[type='text']:nth-child(3)
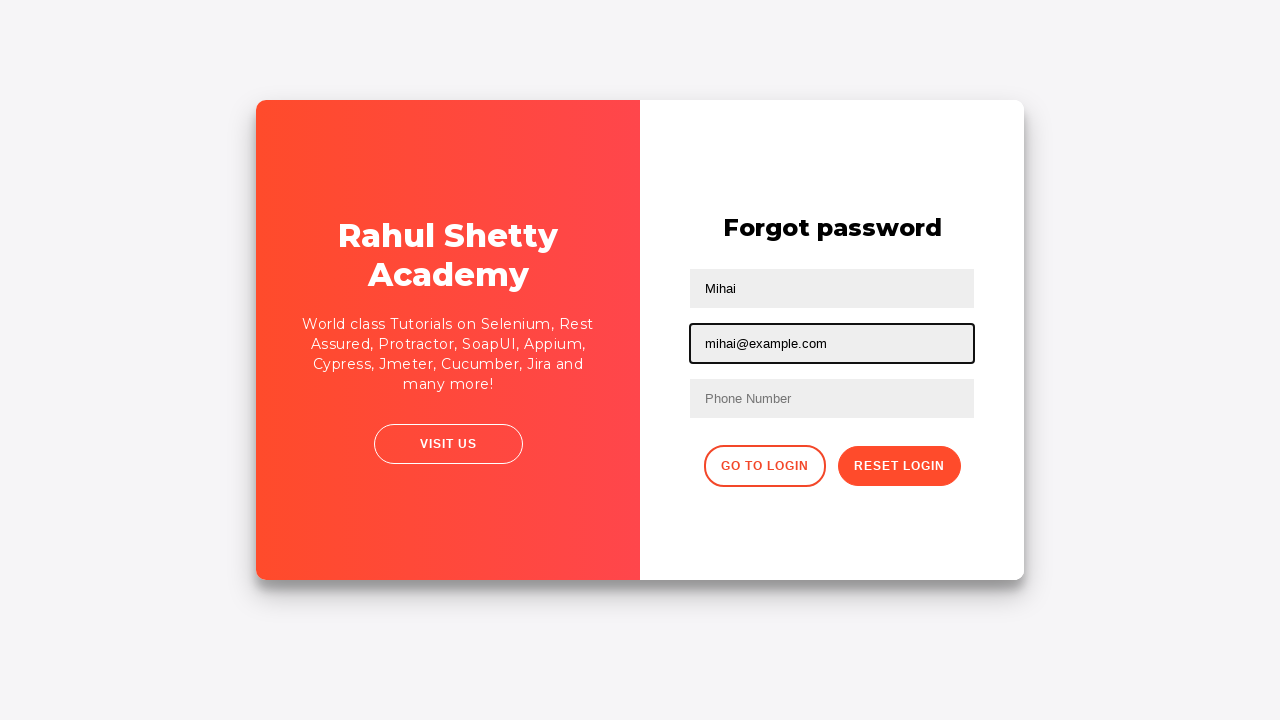

Filled phone number field with '0712345678' on form input:nth-child(3)
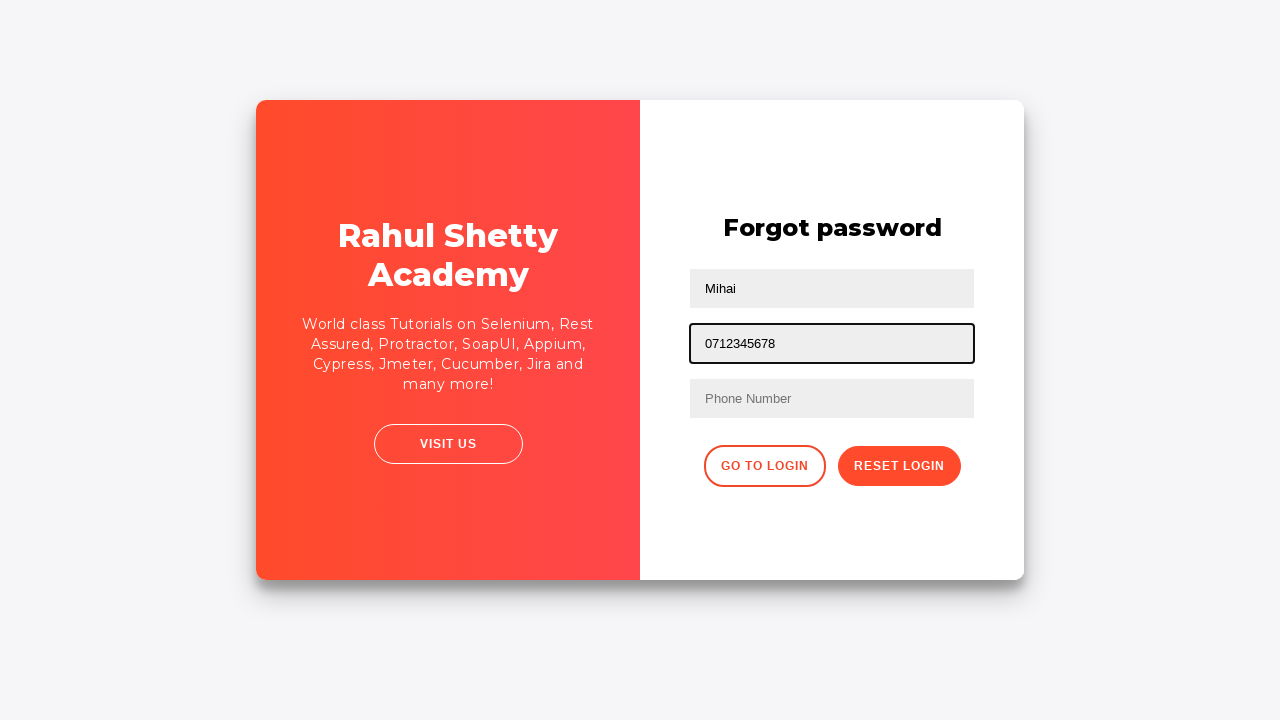

Clicked reset password button at (899, 466) on .reset-pwd-btn
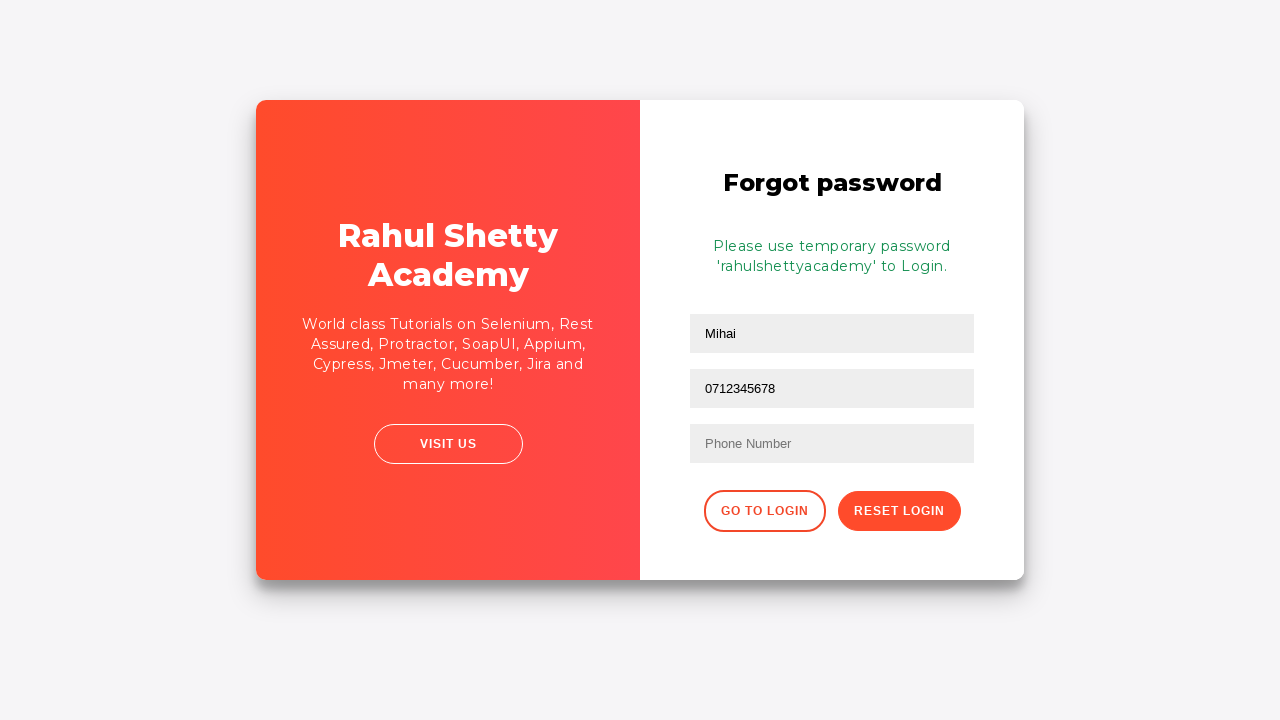

Password reset confirmation message appeared
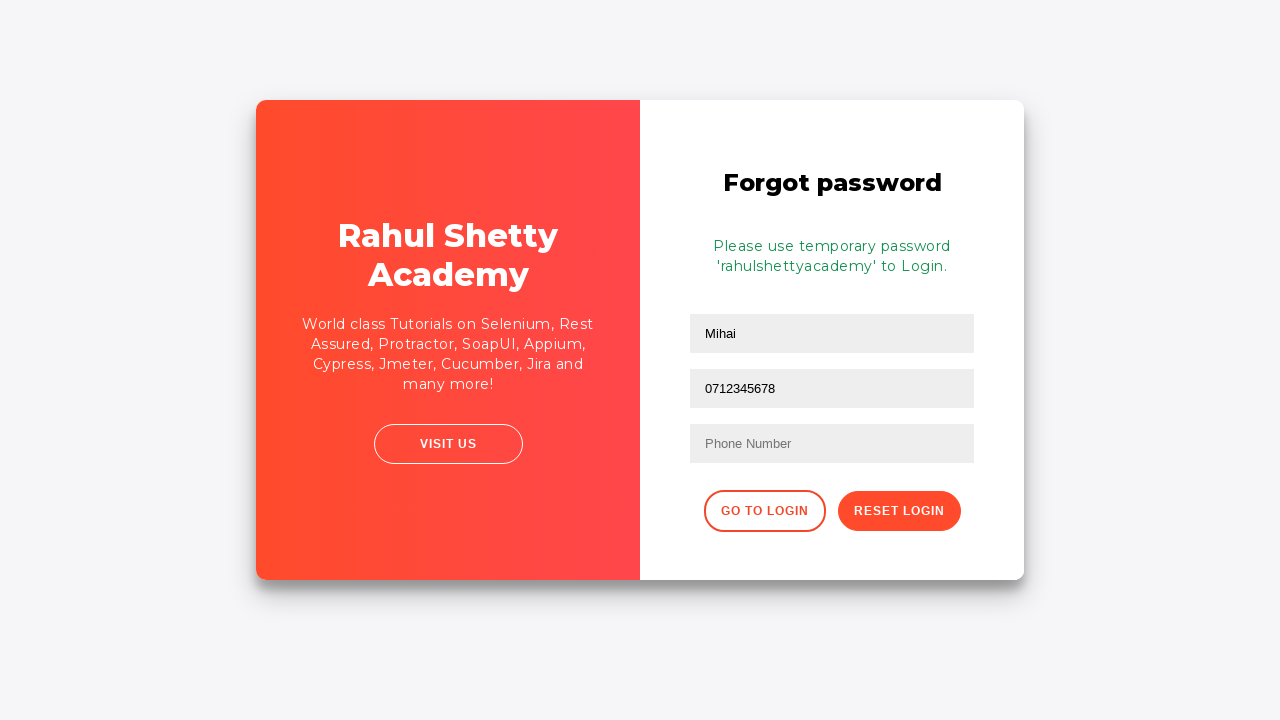

Clicked button to return to login page at (764, 511) on div.forgot-pwd-btn-conainer button:first-child
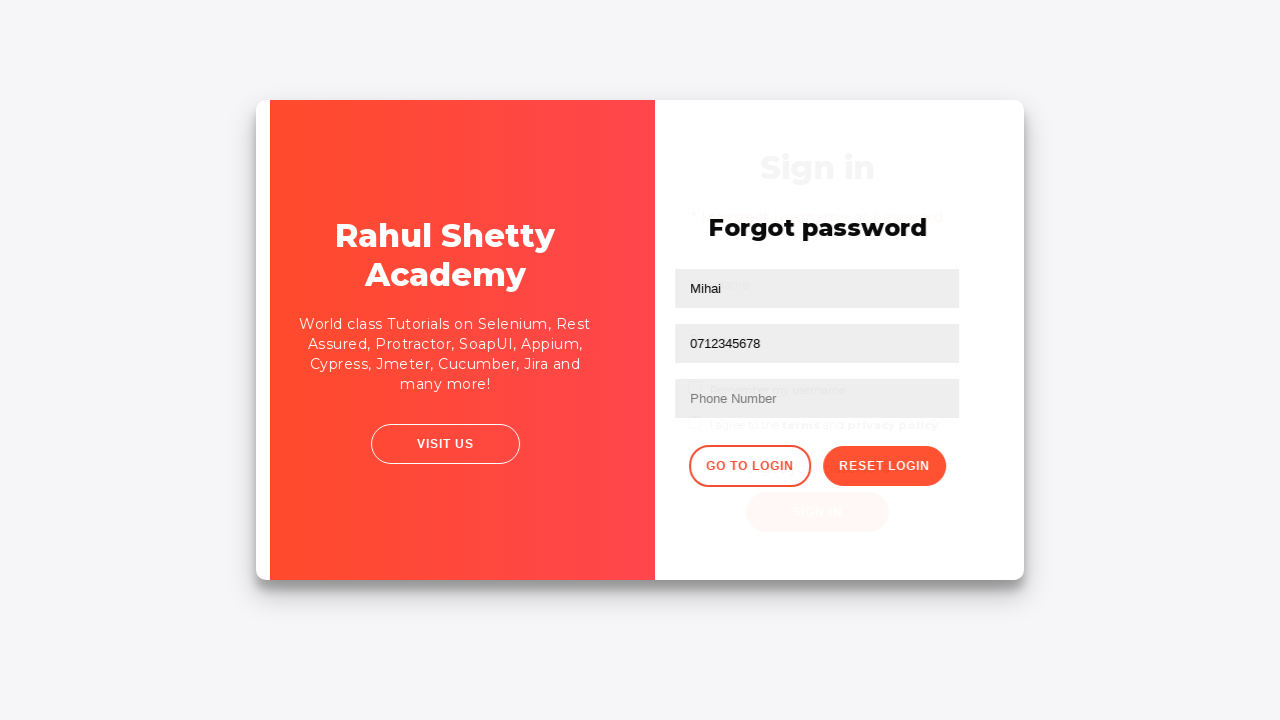

Login form loaded for second login attempt
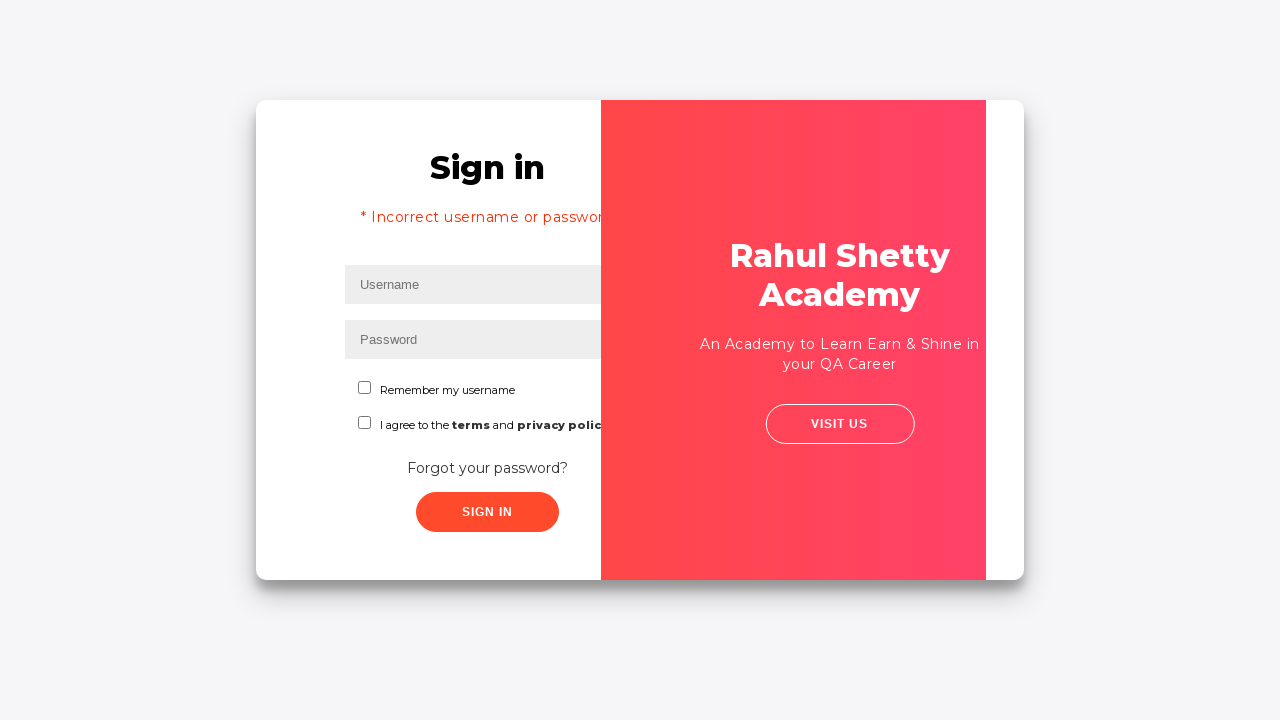

Filled username field with 'rahulshettyacademy' on #inputUsername
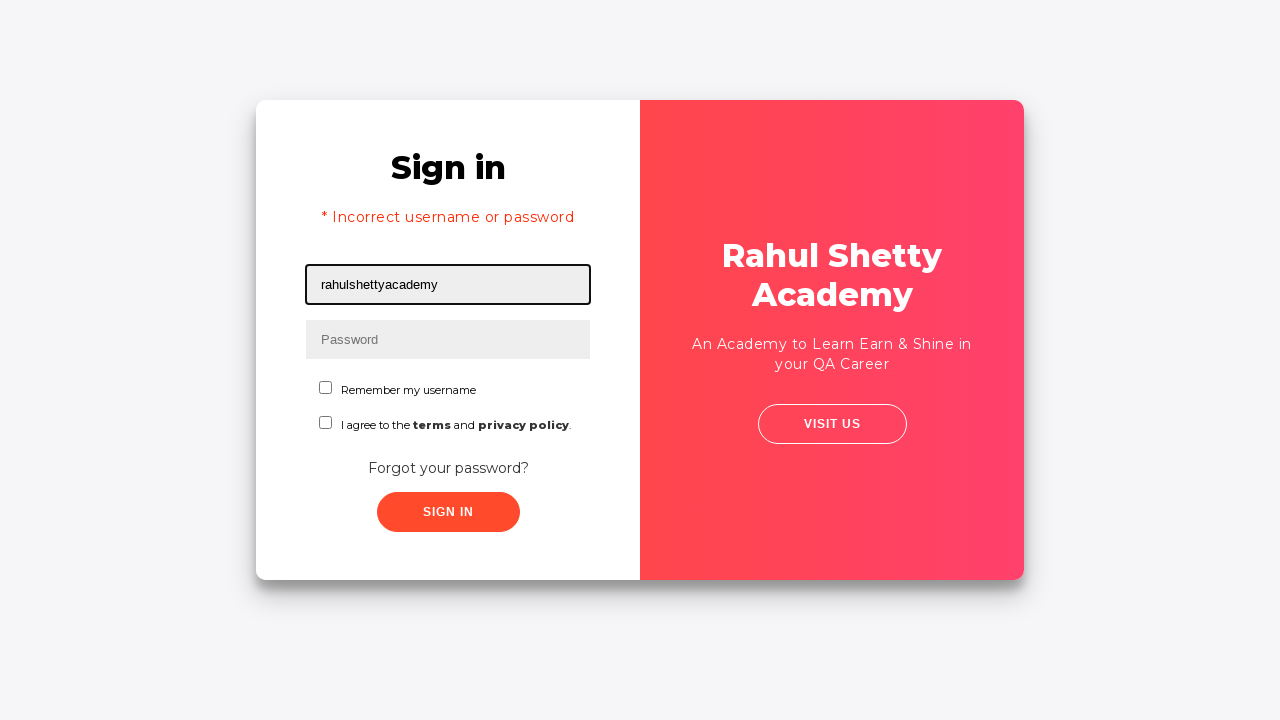

Filled password field with 'rahulshettyacademy' on input[type*='pass']
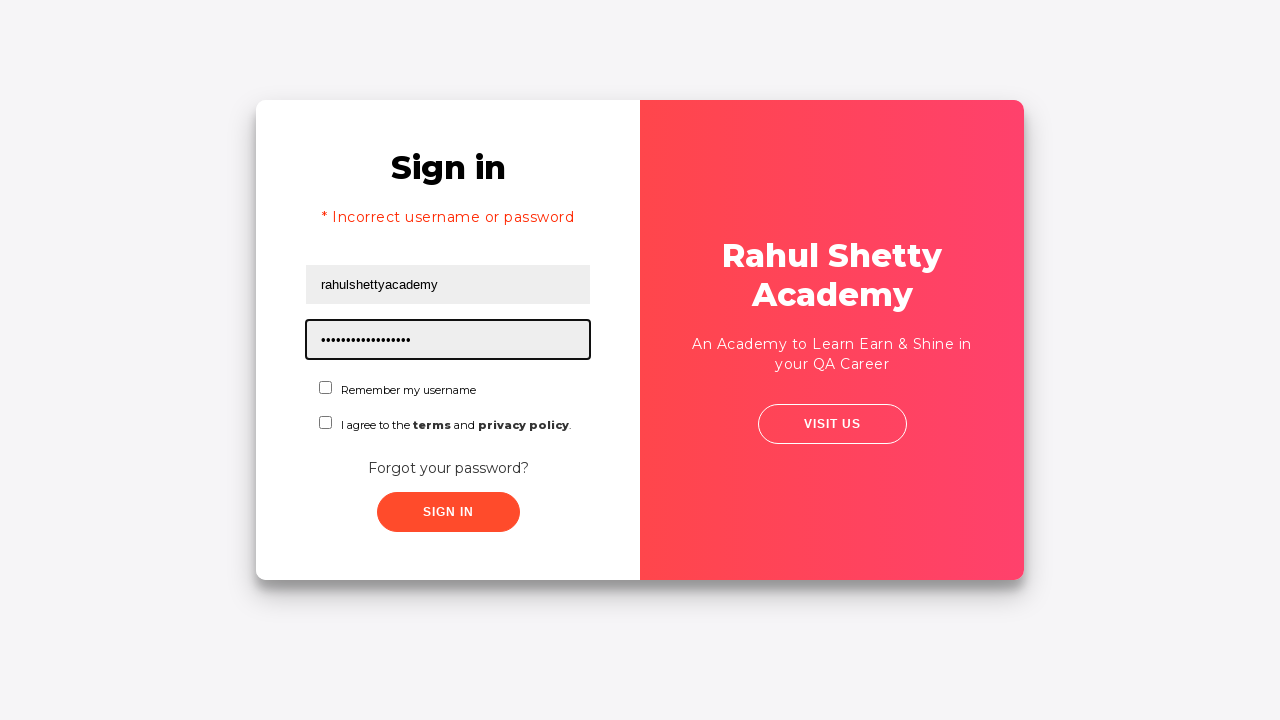

Checked the checkbox agreement at (326, 388) on #chkboxOne
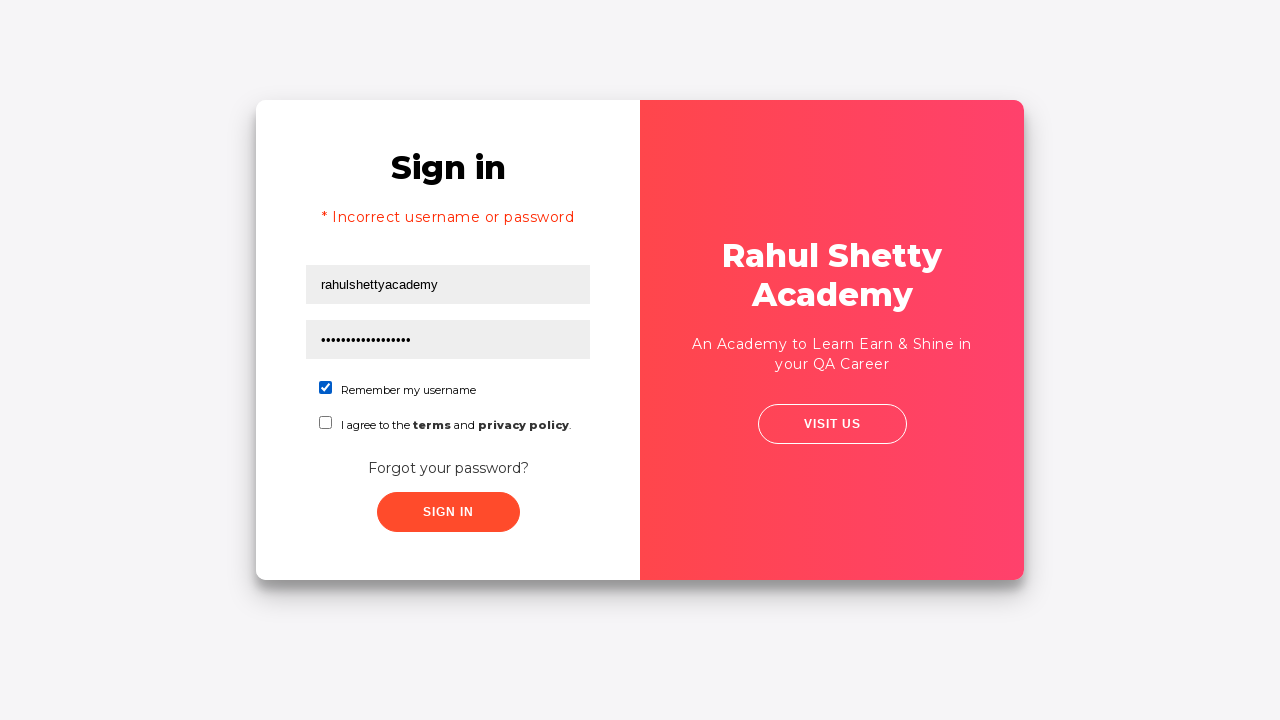

Clicked submit button with valid credentials at (448, 512) on button.submit
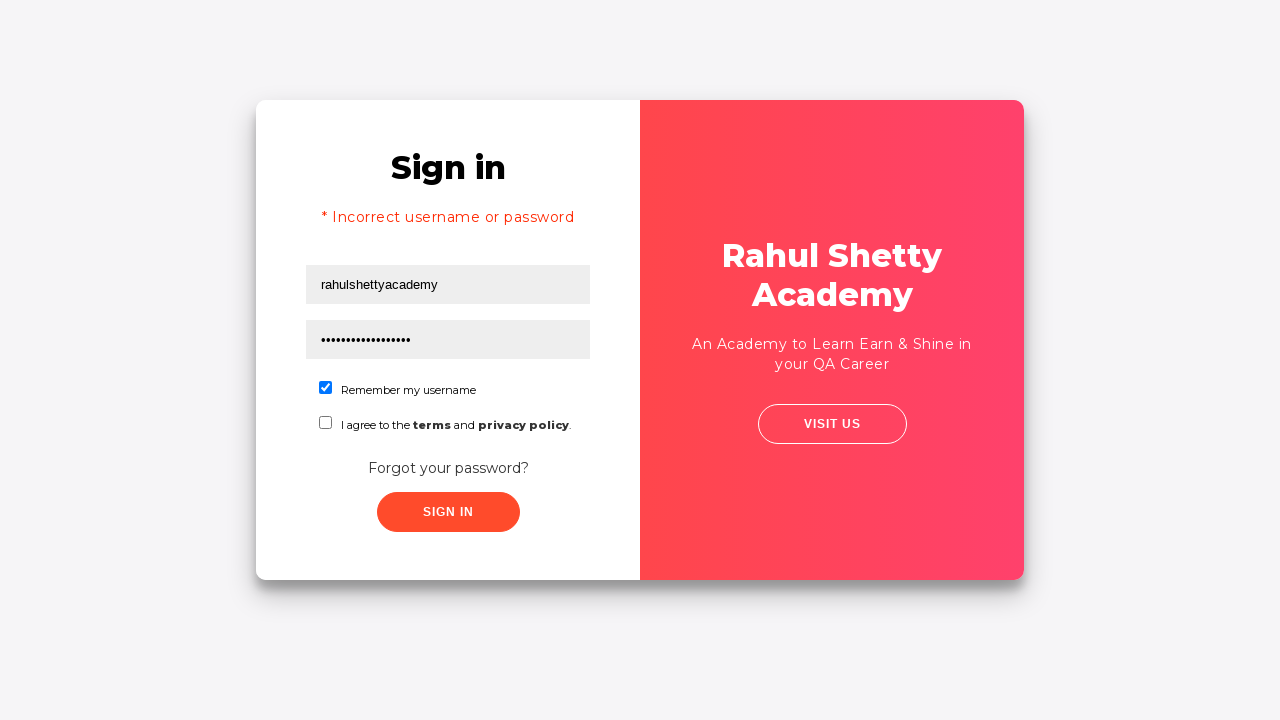

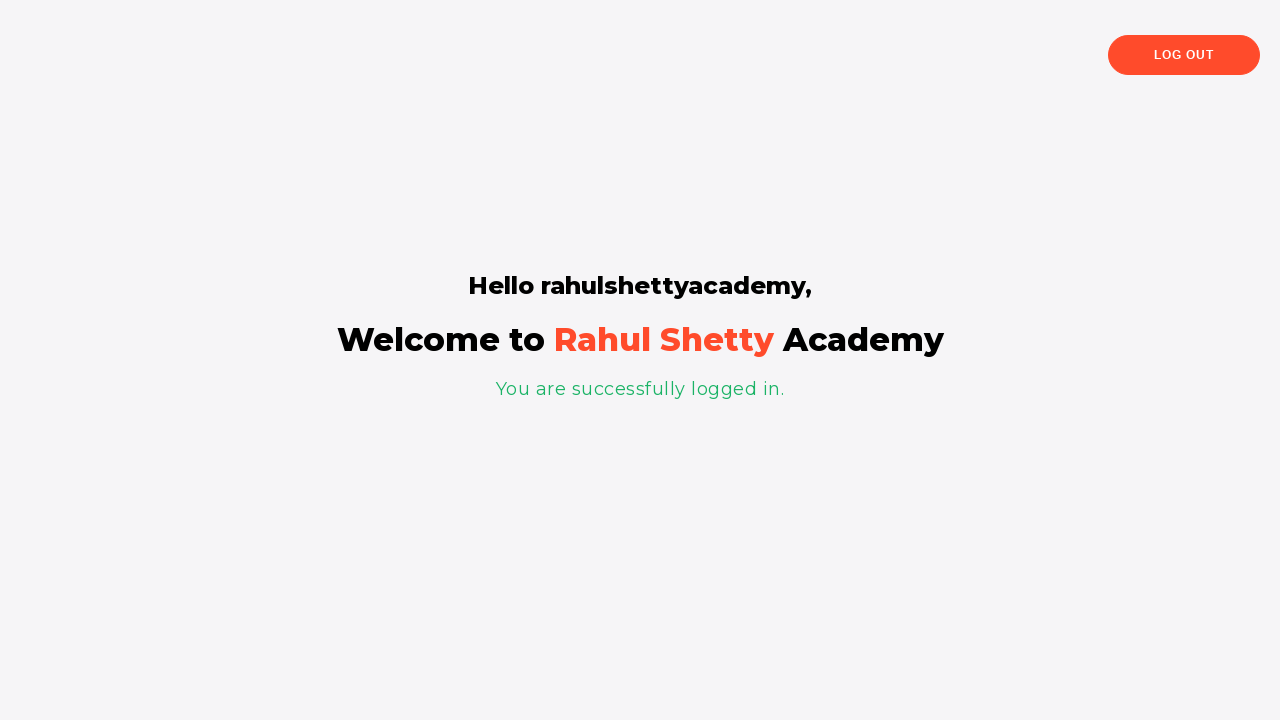